Tests dropdown selection and deselection functionality by selecting options by index and then deselecting one option in a multi-select dropdown

Starting URL: https://www.hyrtutorials.com/p/html-dropdown-elements-practice.html

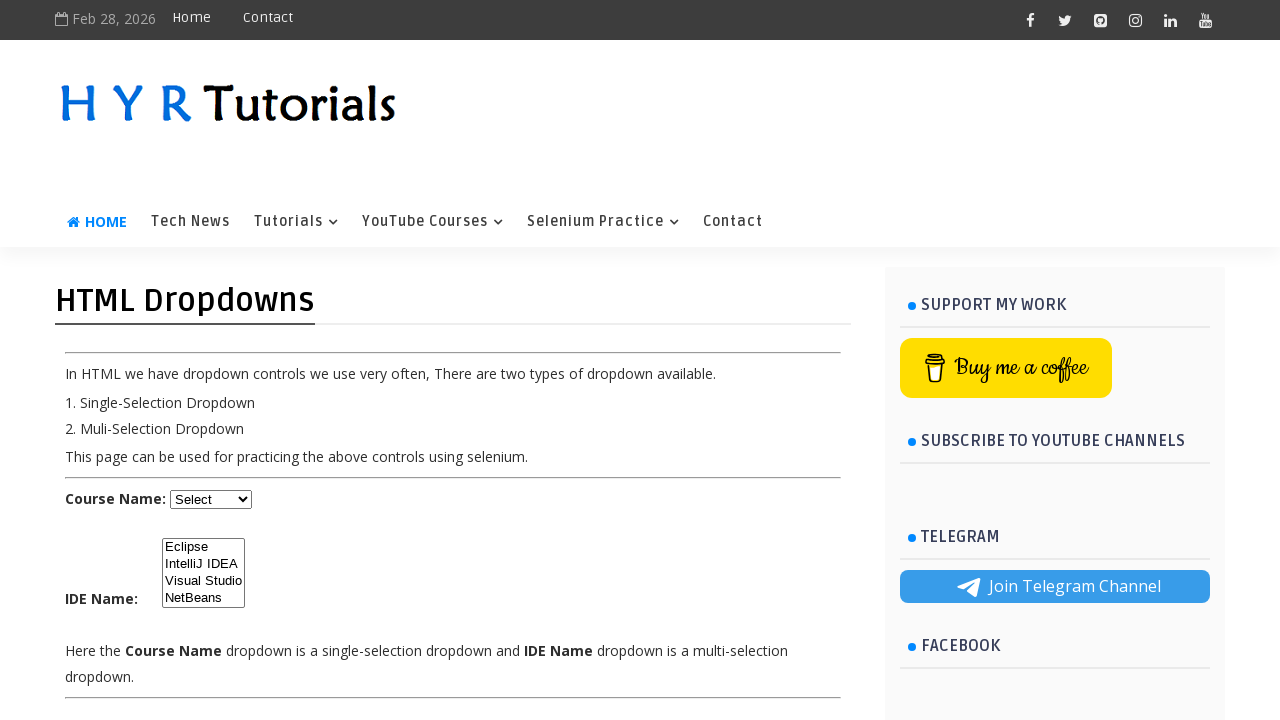

Selected option at index 3 in the IDE dropdown on select#ide
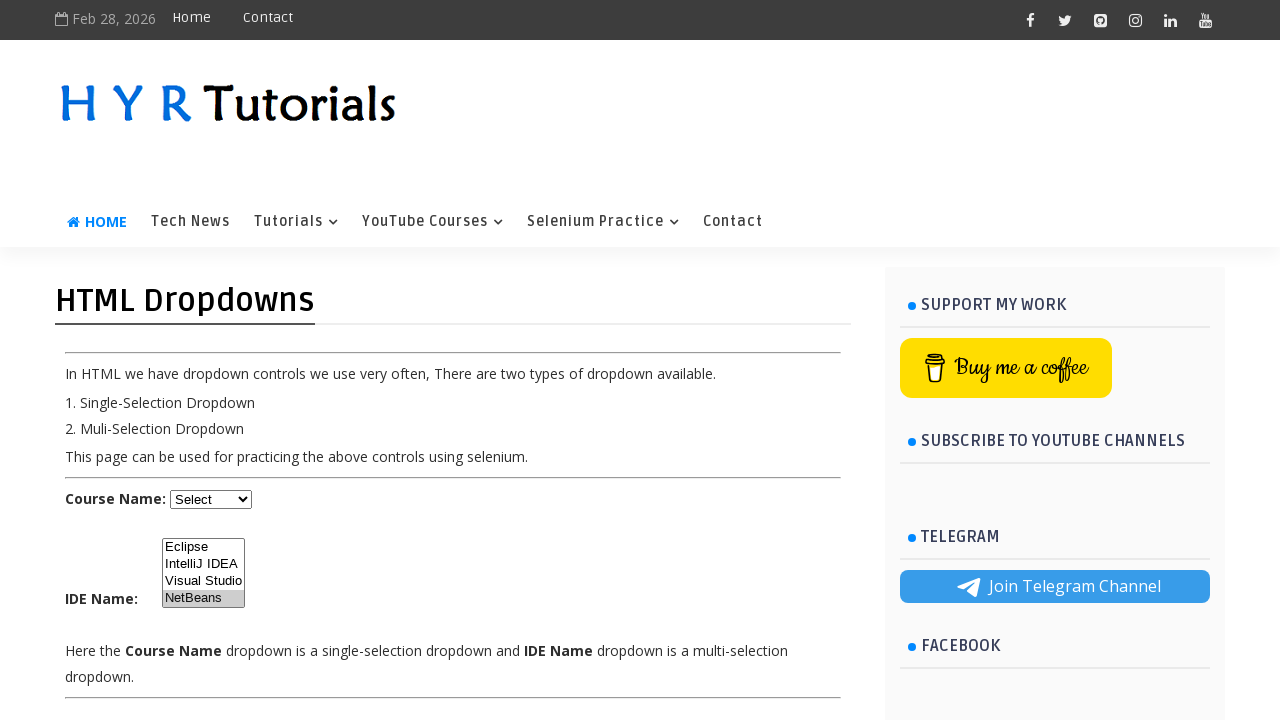

Selected option at index 2 in the IDE dropdown on select#ide
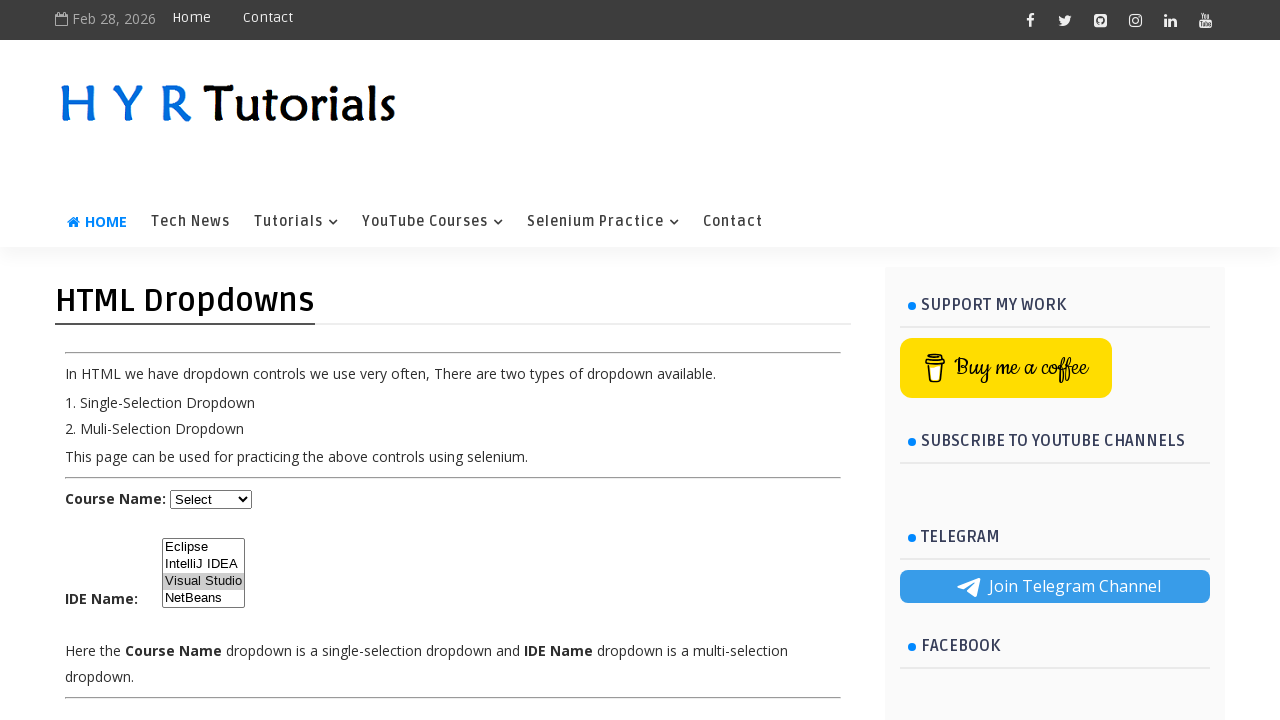

Retrieved all options from the dropdown
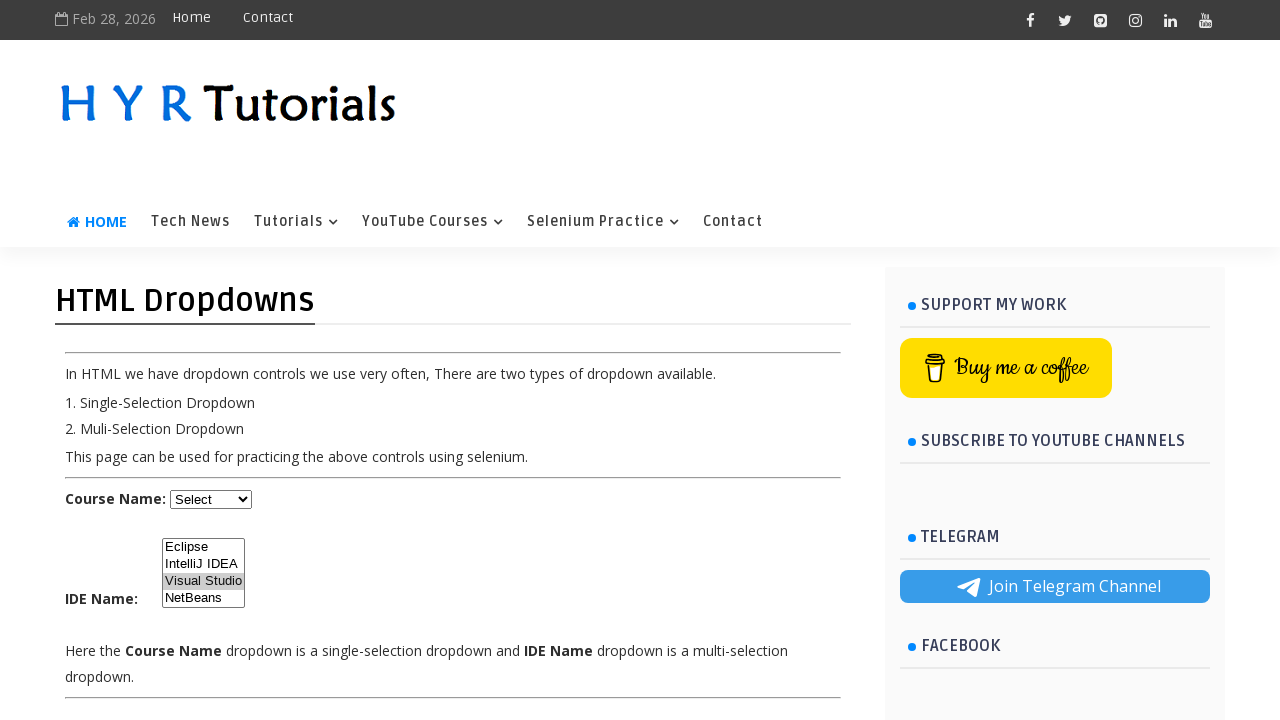

Retrieved the value of option at index 3
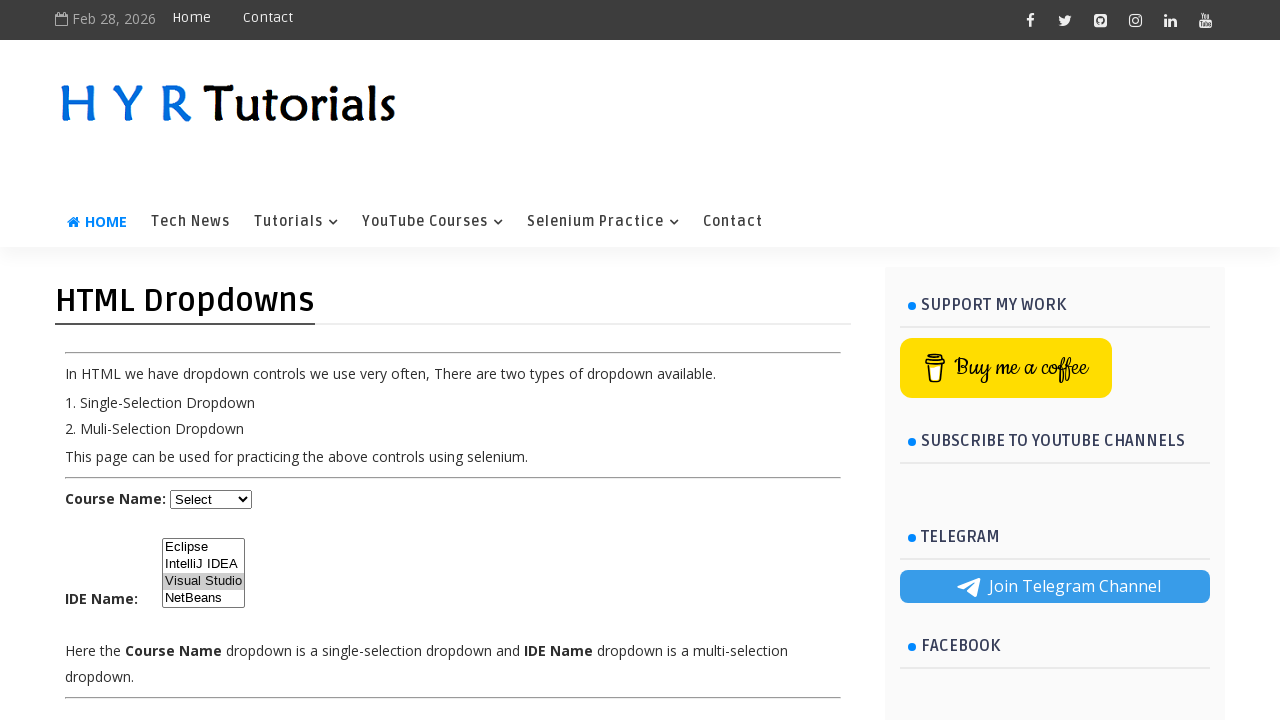

Retrieved all currently selected values from the dropdown
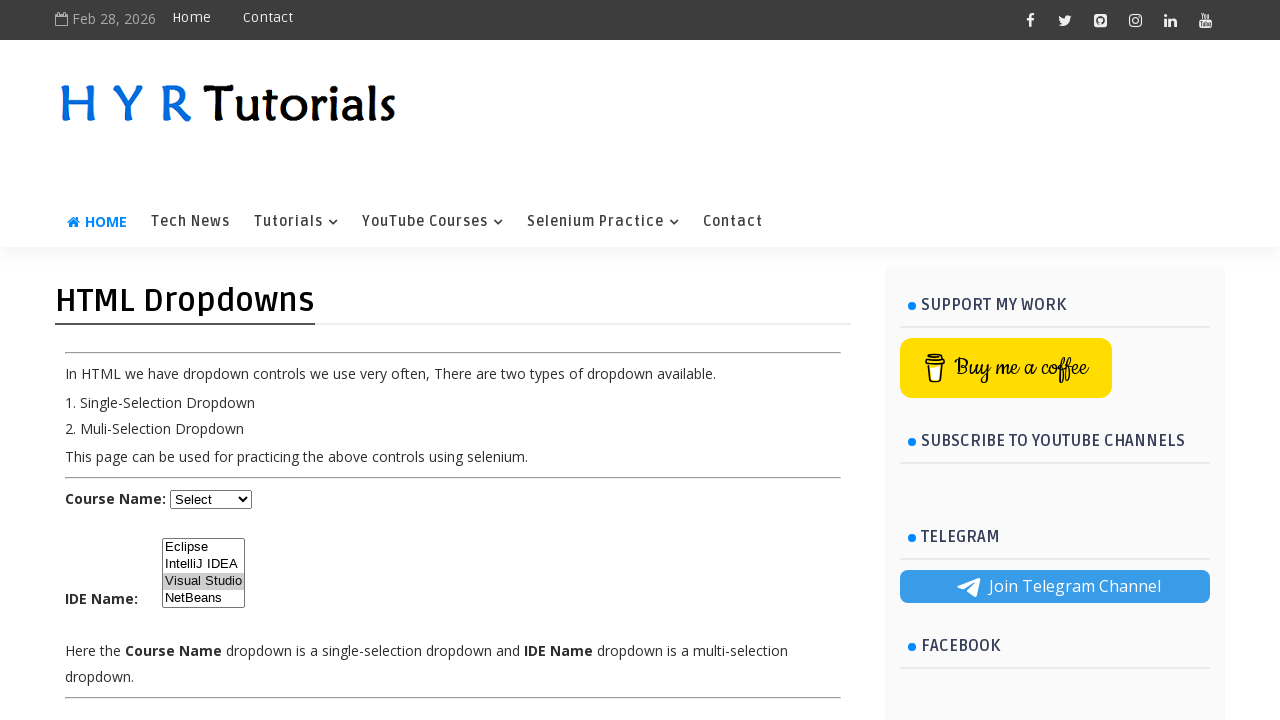

Deselected option at index 3 by reselecting remaining options on select#ide
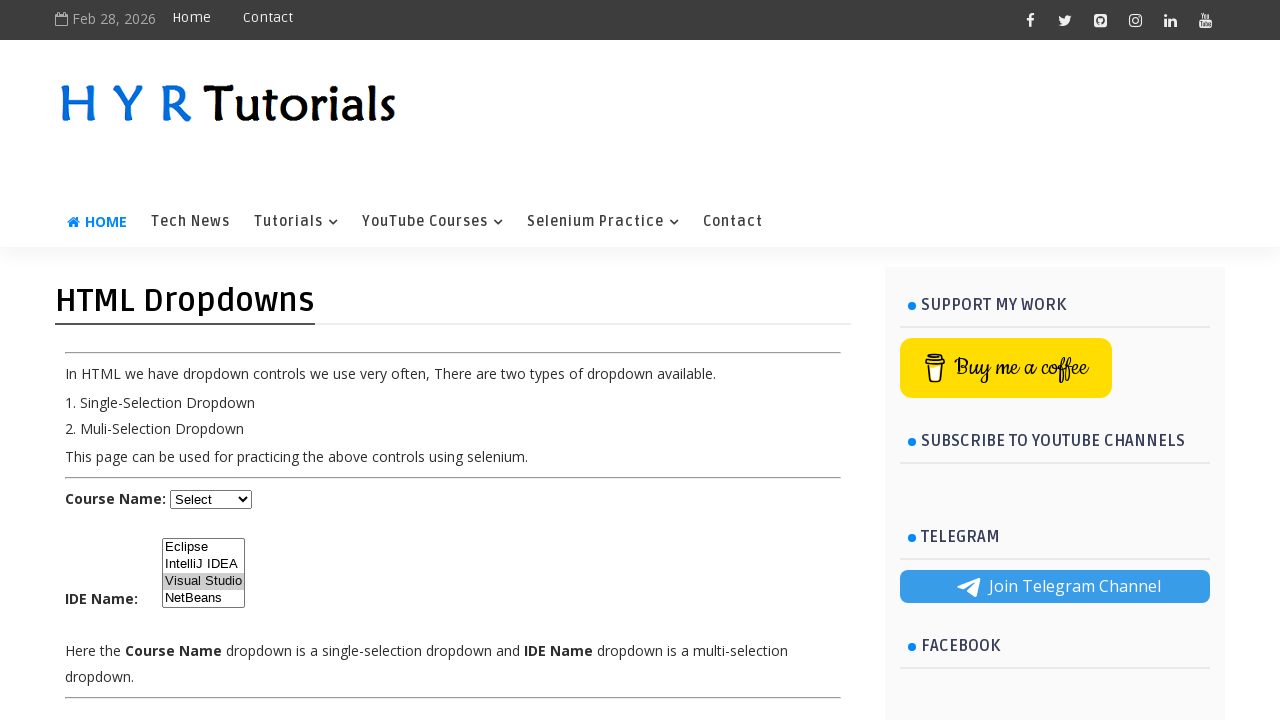

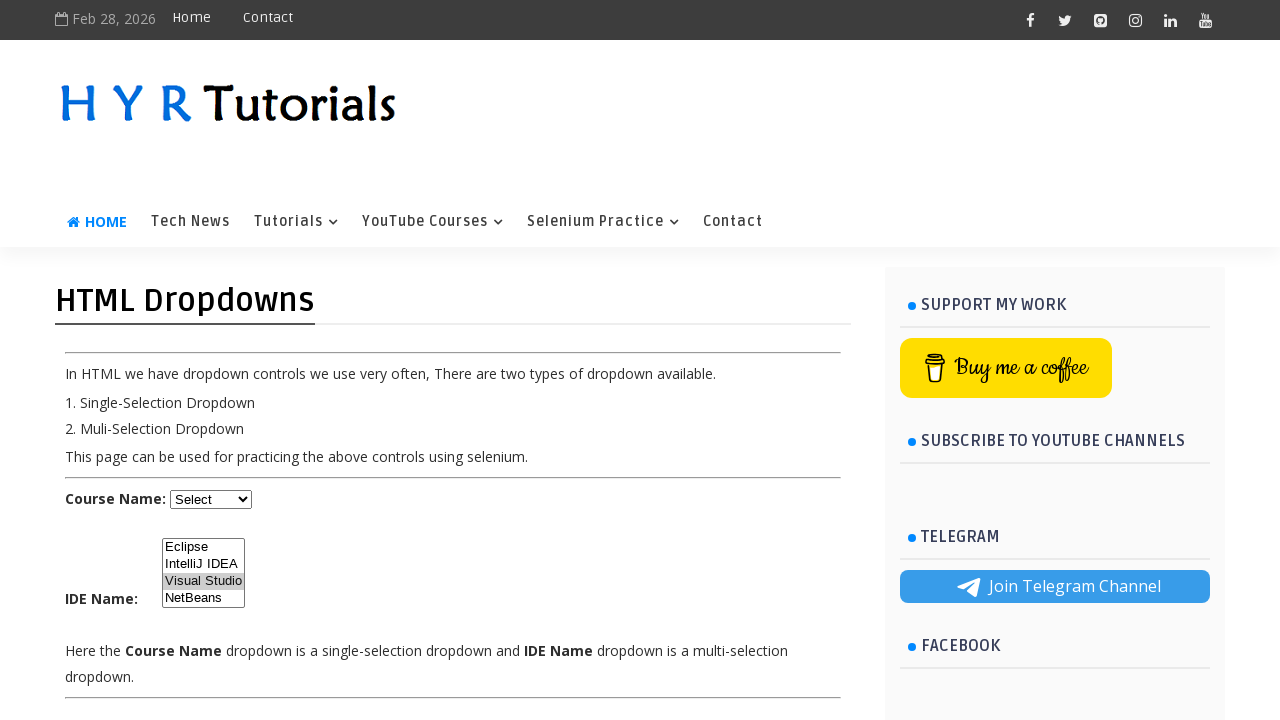